Tests checkbox functionality by clicking on the Senior Citizen checkbox and verifying its state changes

Starting URL: https://www.rahulshettyacademy.com/dropdownsPractise/

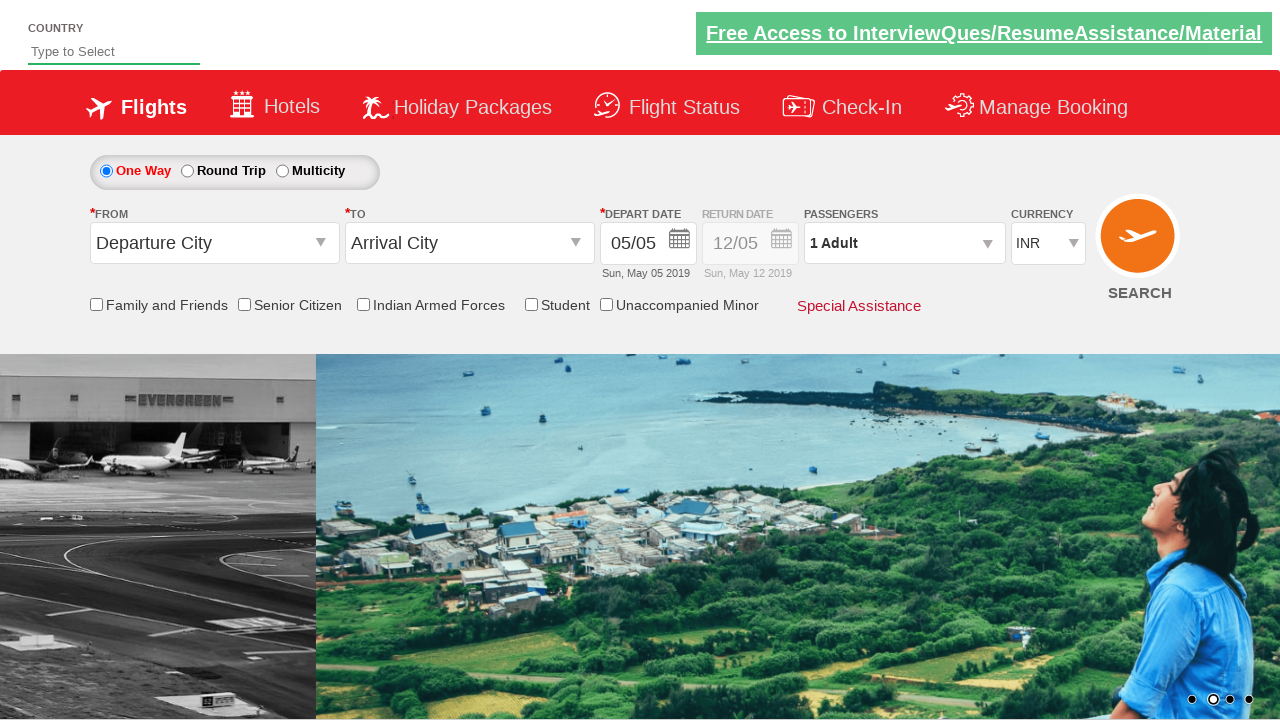

Checked initial state of Senior Citizen checkbox
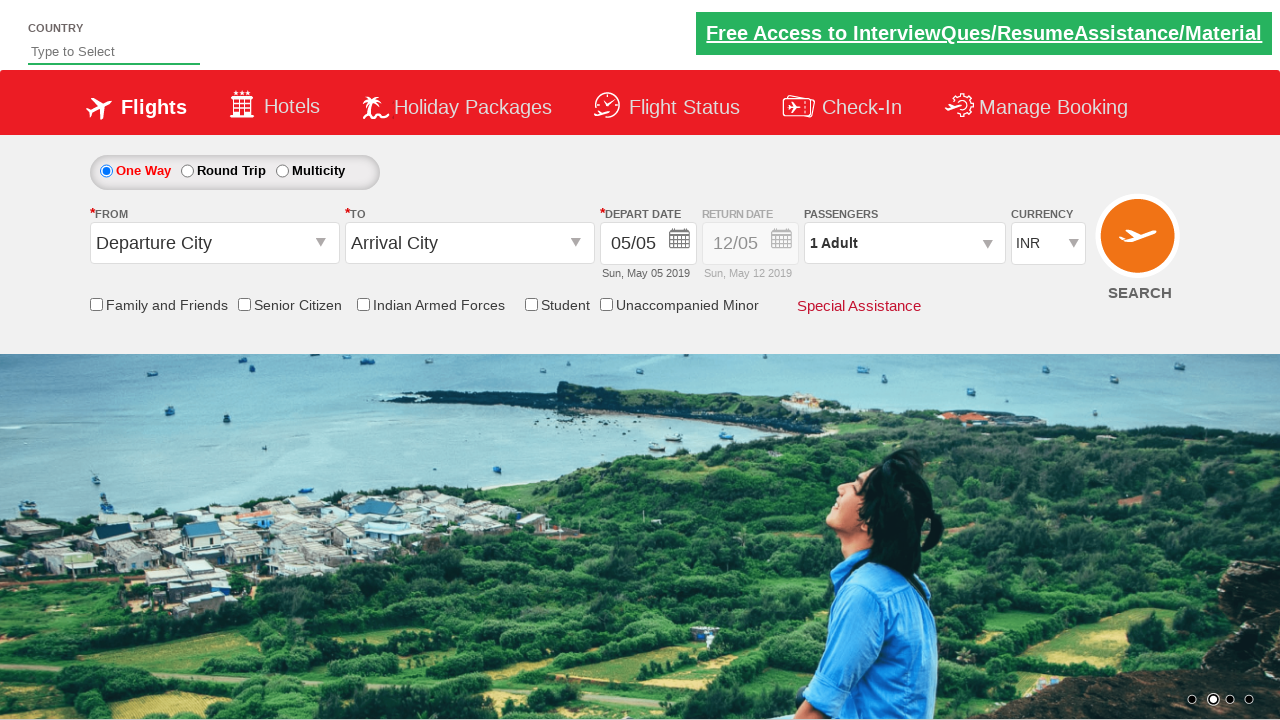

Clicked Senior Citizen checkbox at (244, 304) on #ctl00_mainContent_chk_SeniorCitizenDiscount
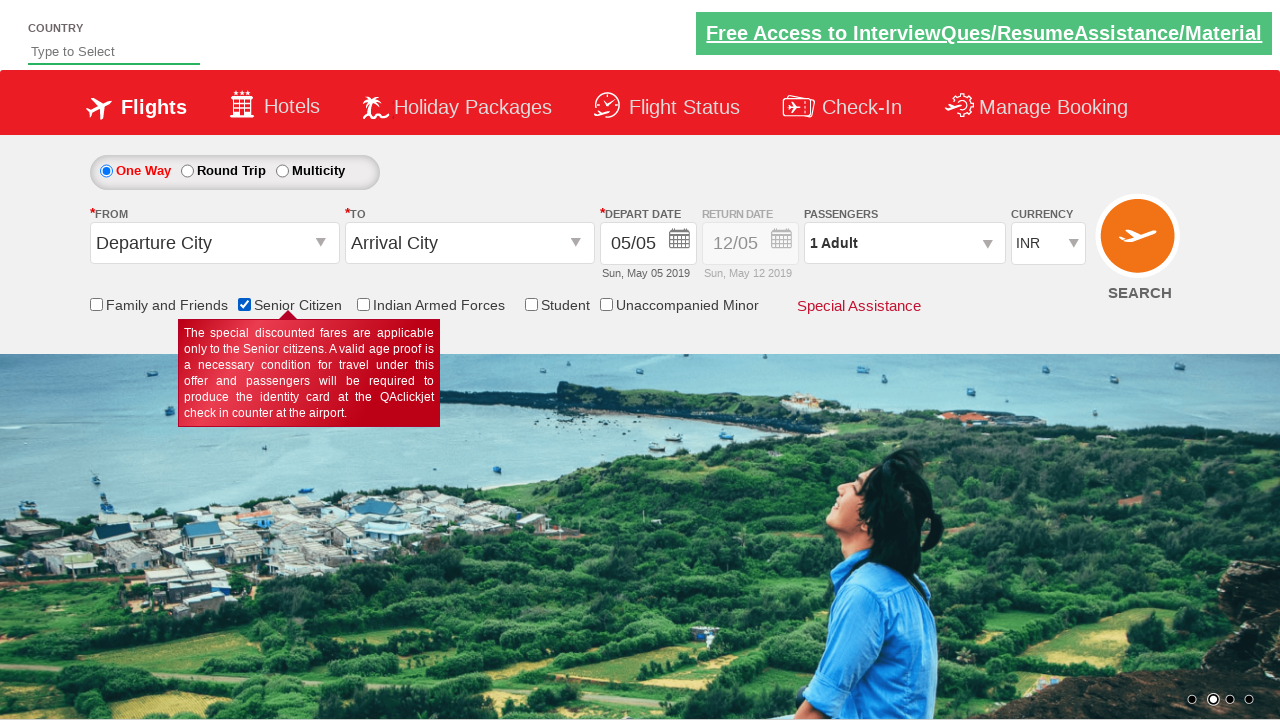

Verified Senior Citizen checkbox is now checked
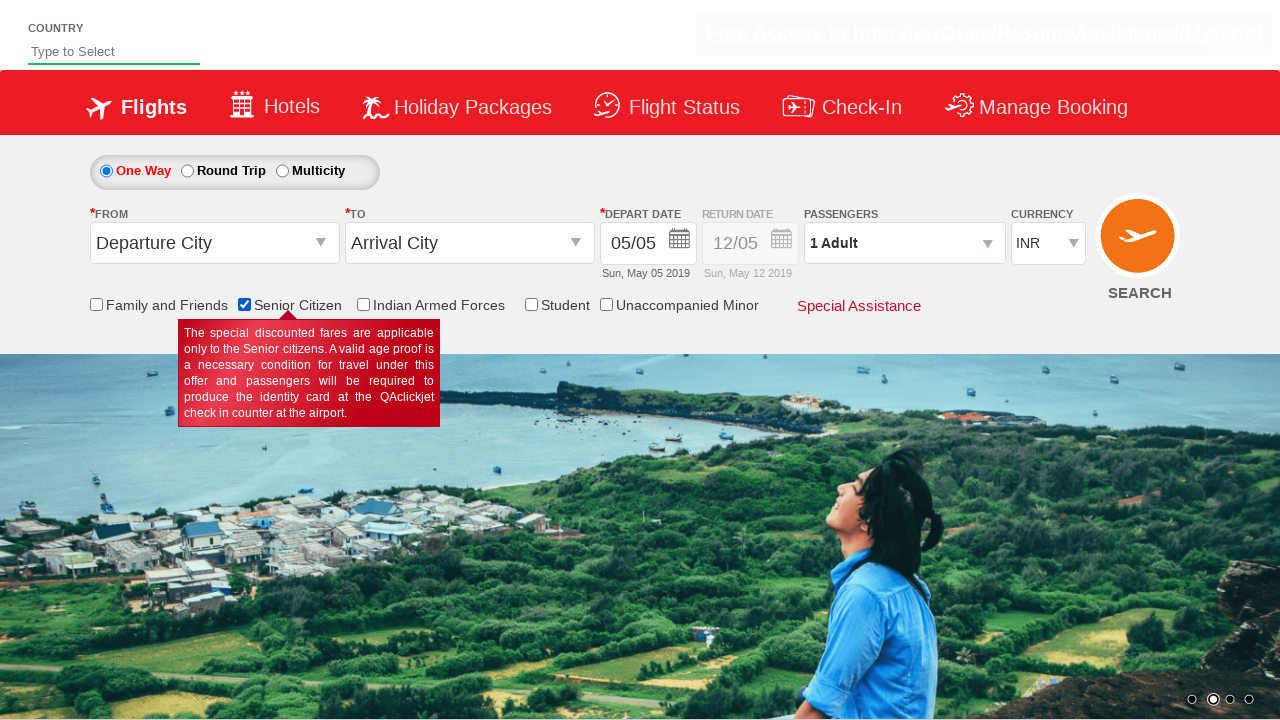

Located all checkbox elements on the page
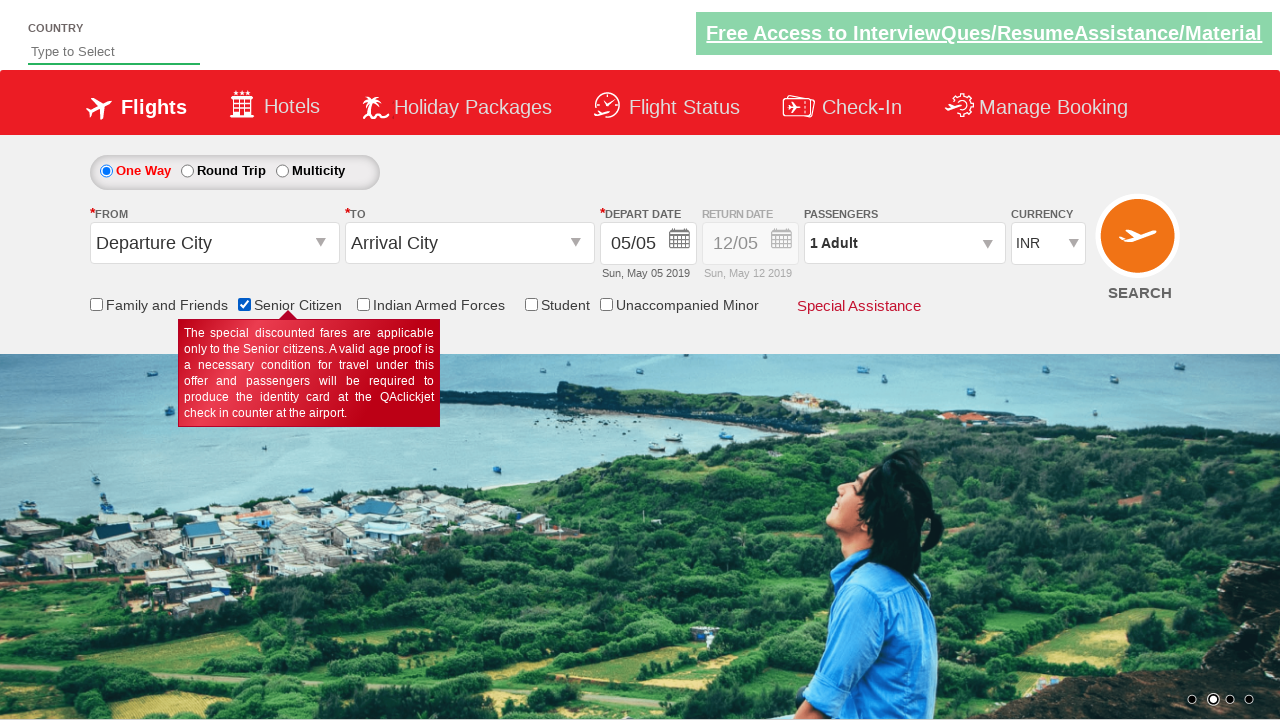

Counted total of 6 checkboxes on the page
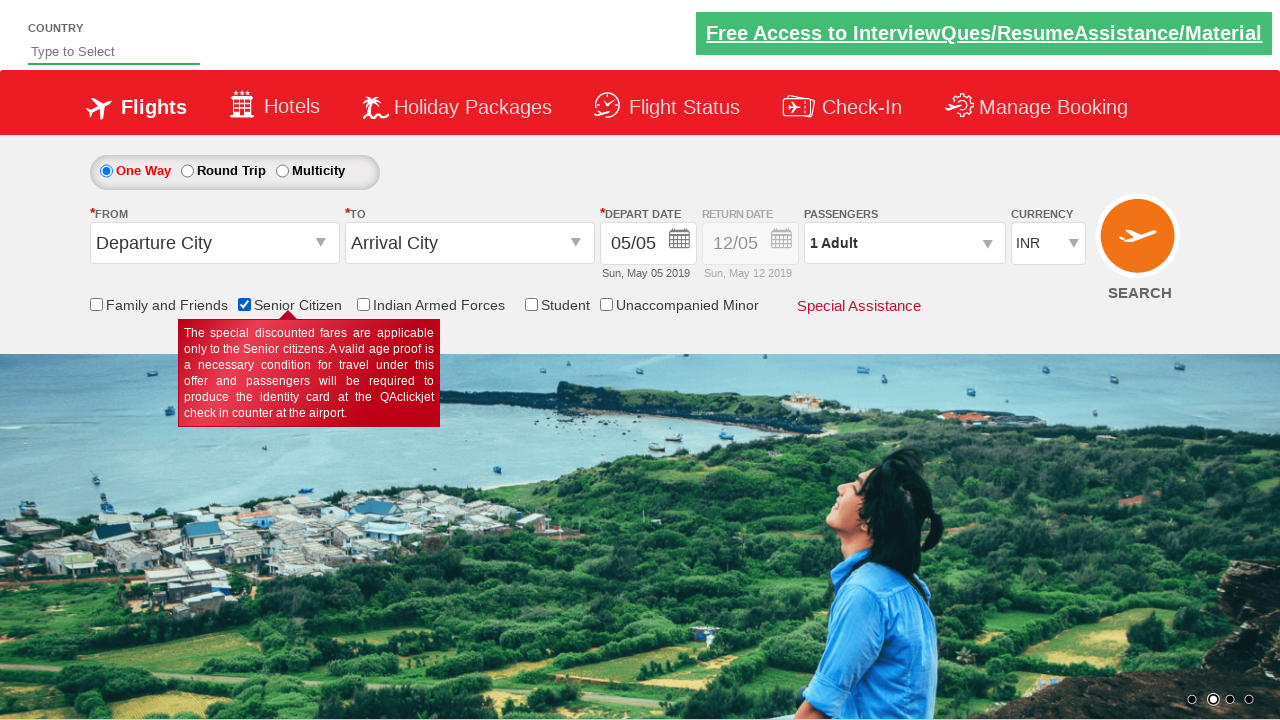

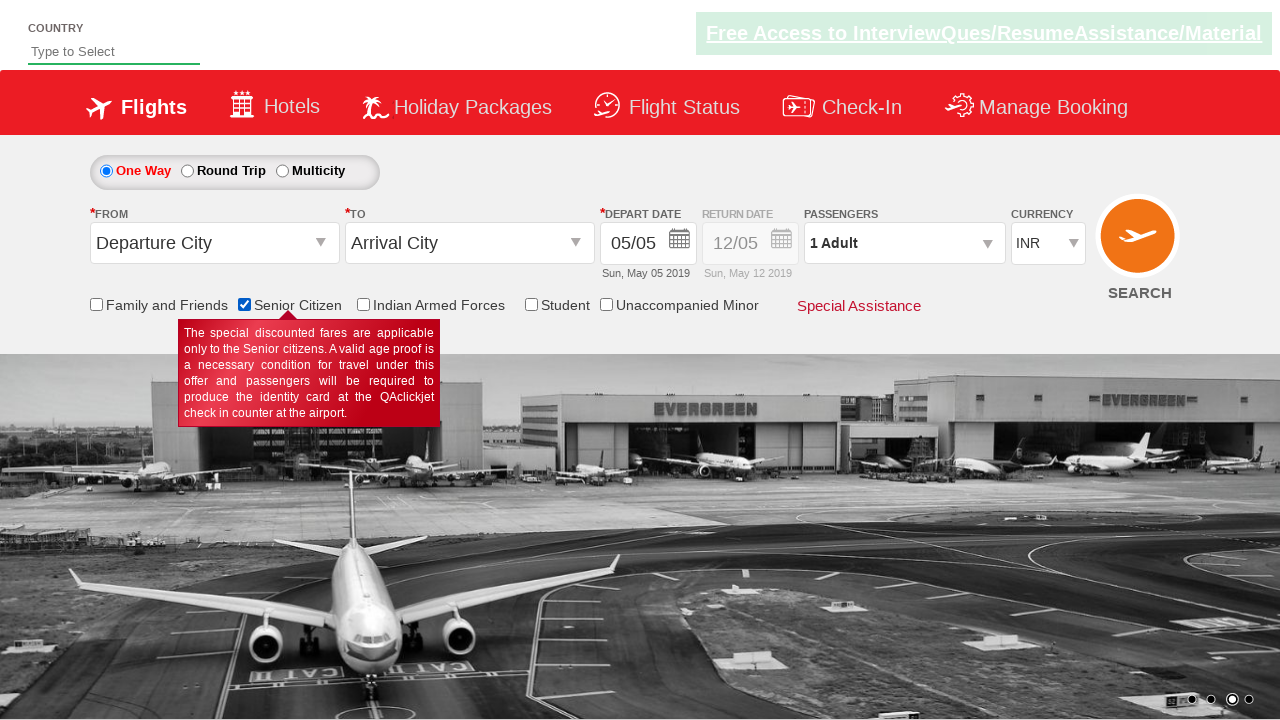